Tests the Inputs page on the Heroku test app by navigating to the inputs section, hovering over the number input field, and attempting to interact with it by typing a value.

Starting URL: https://the-internet.herokuapp.com/

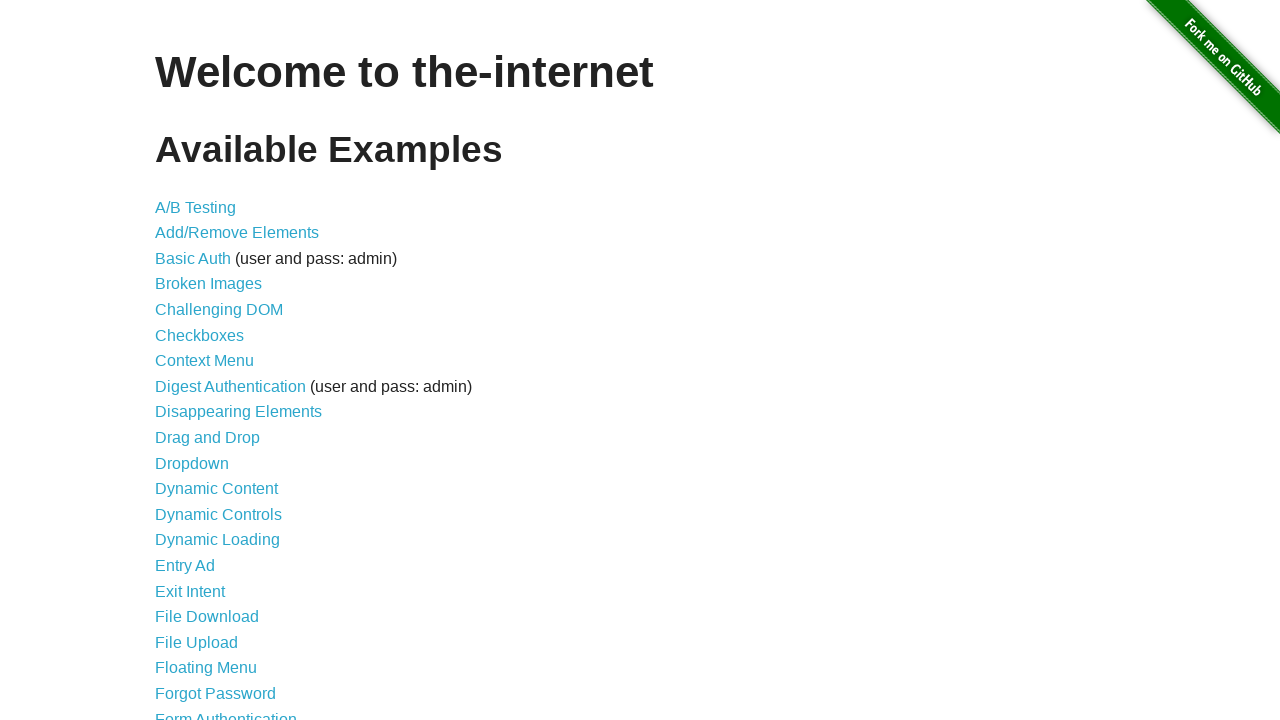

Clicked on the Inputs link at (176, 361) on text=Inputs
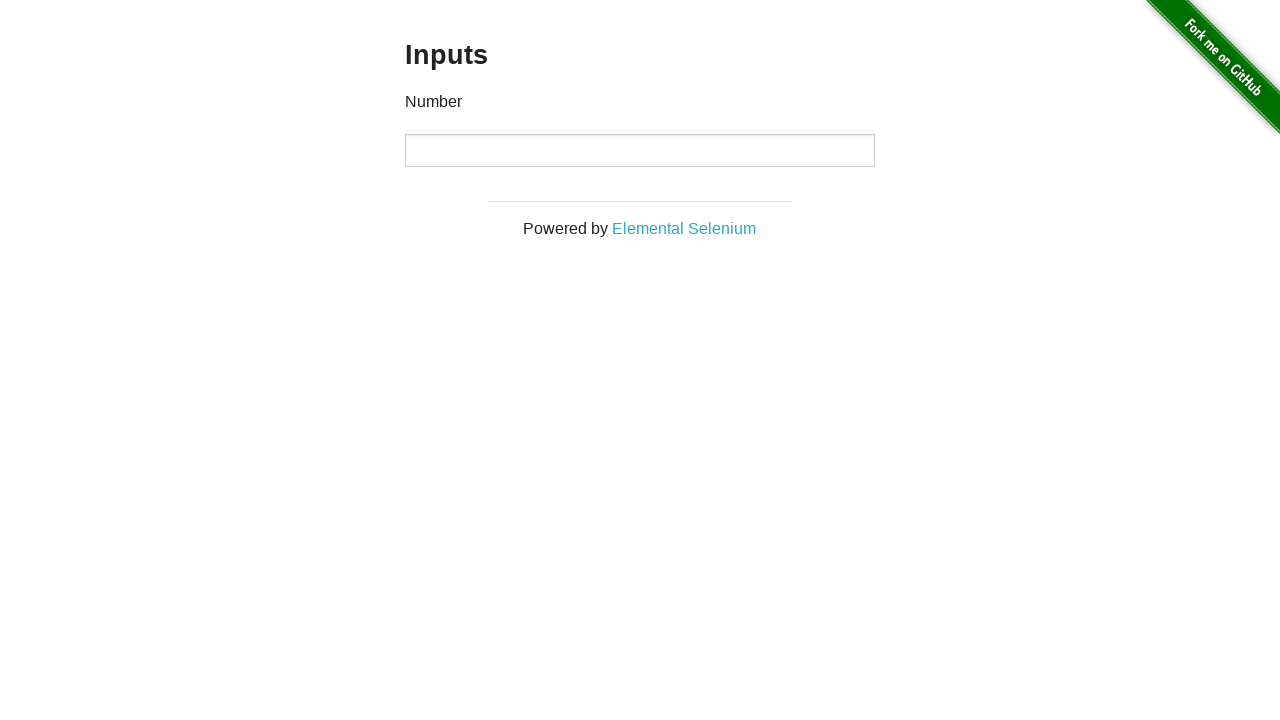

Input field loaded and located
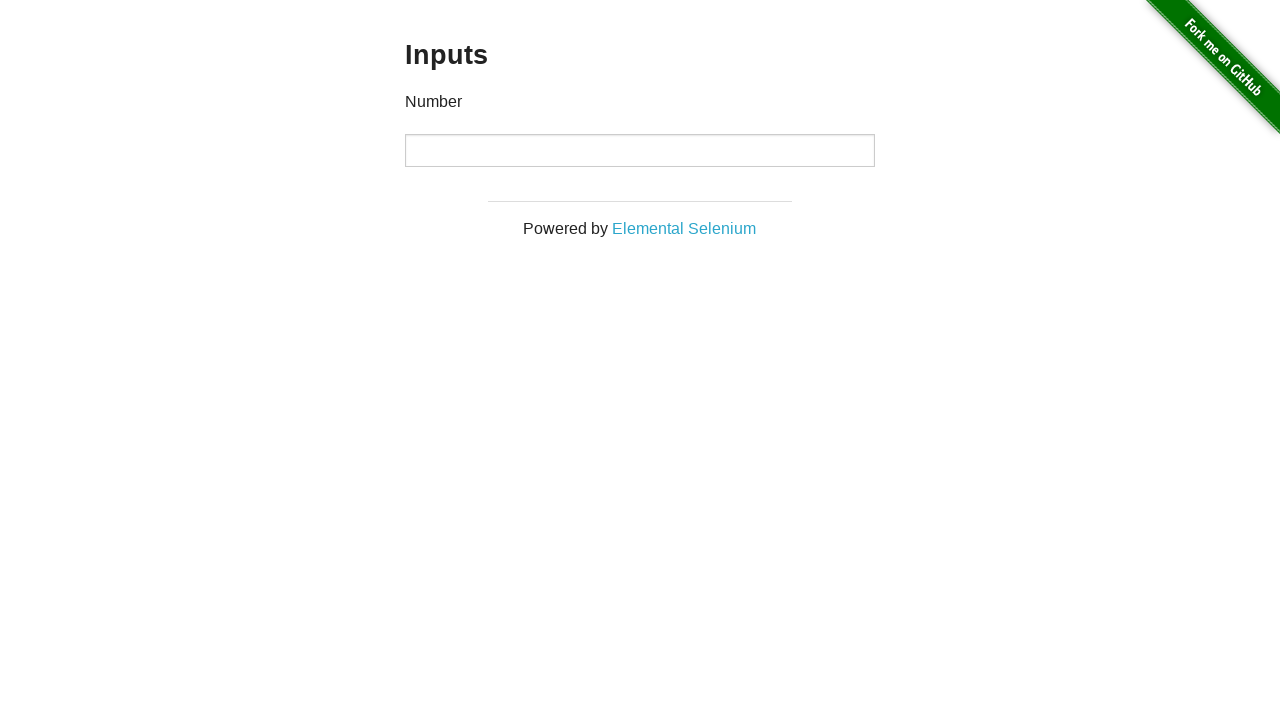

Hovered over the number input field at (640, 150) on xpath=//div/input
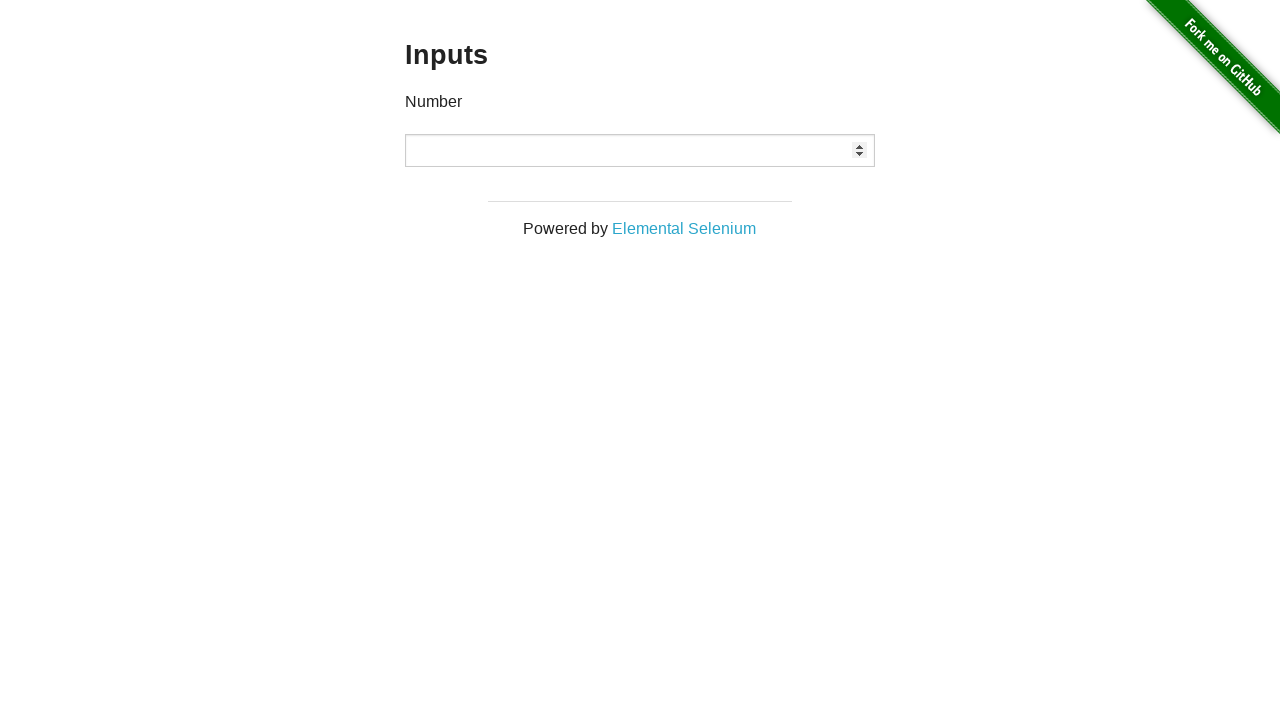

Filled input field with value '42' on xpath=//div/input
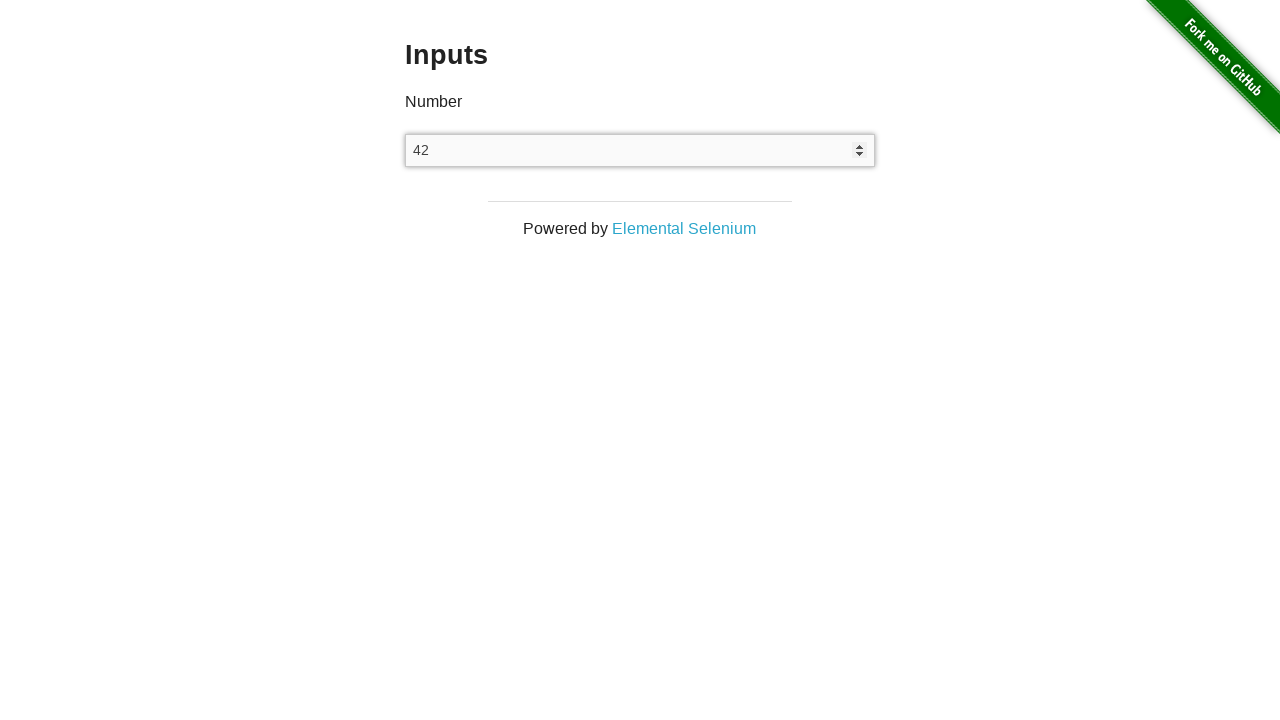

Pressed ArrowUp key to increment value on xpath=//div/input
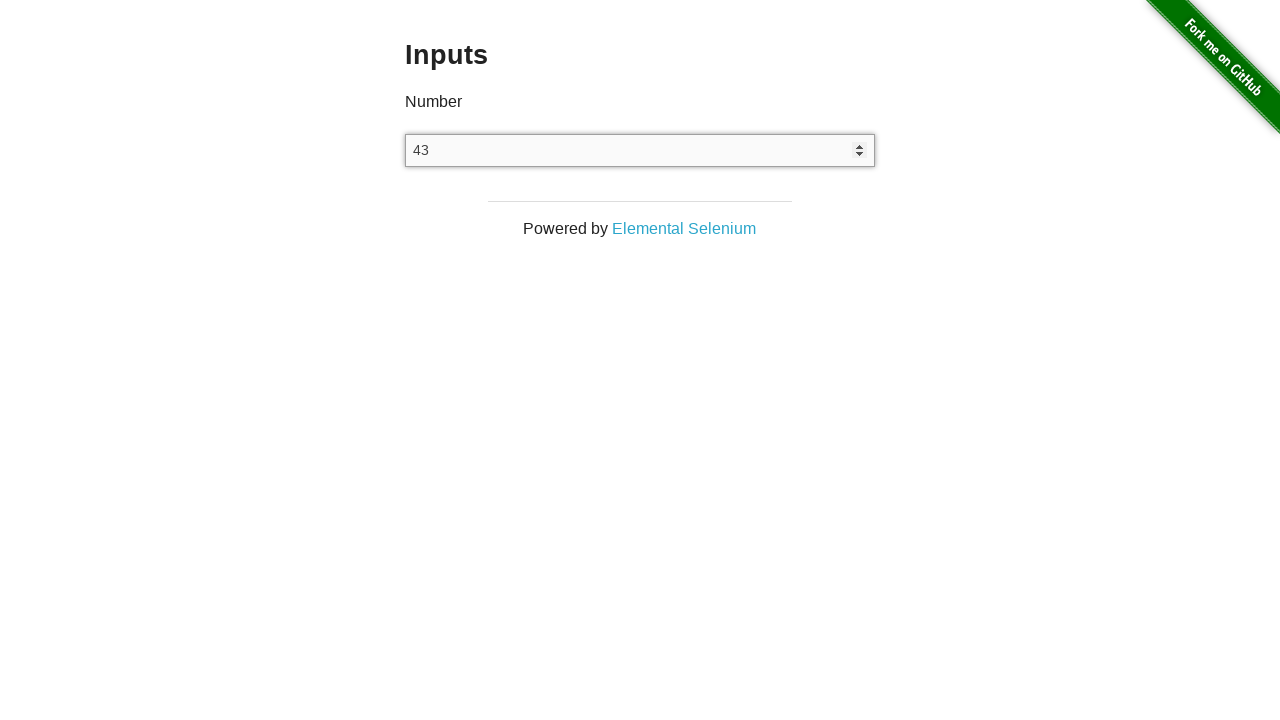

Pressed ArrowDown key to decrement value on xpath=//div/input
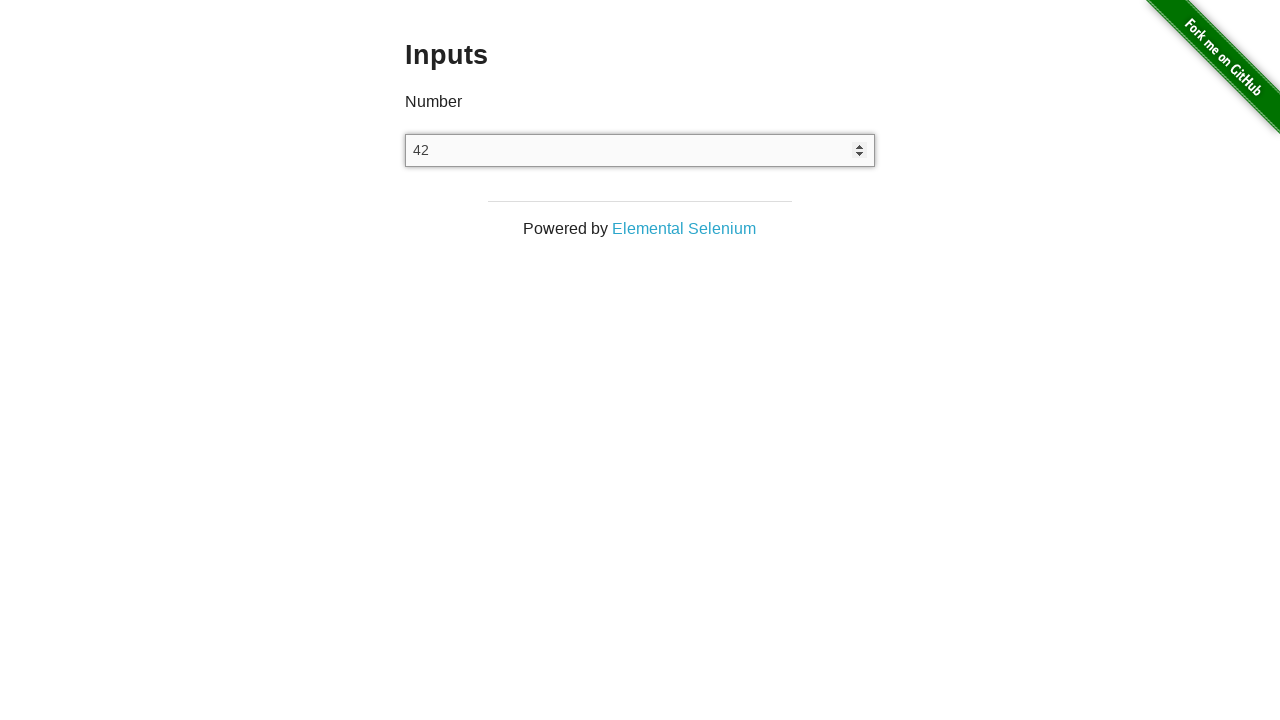

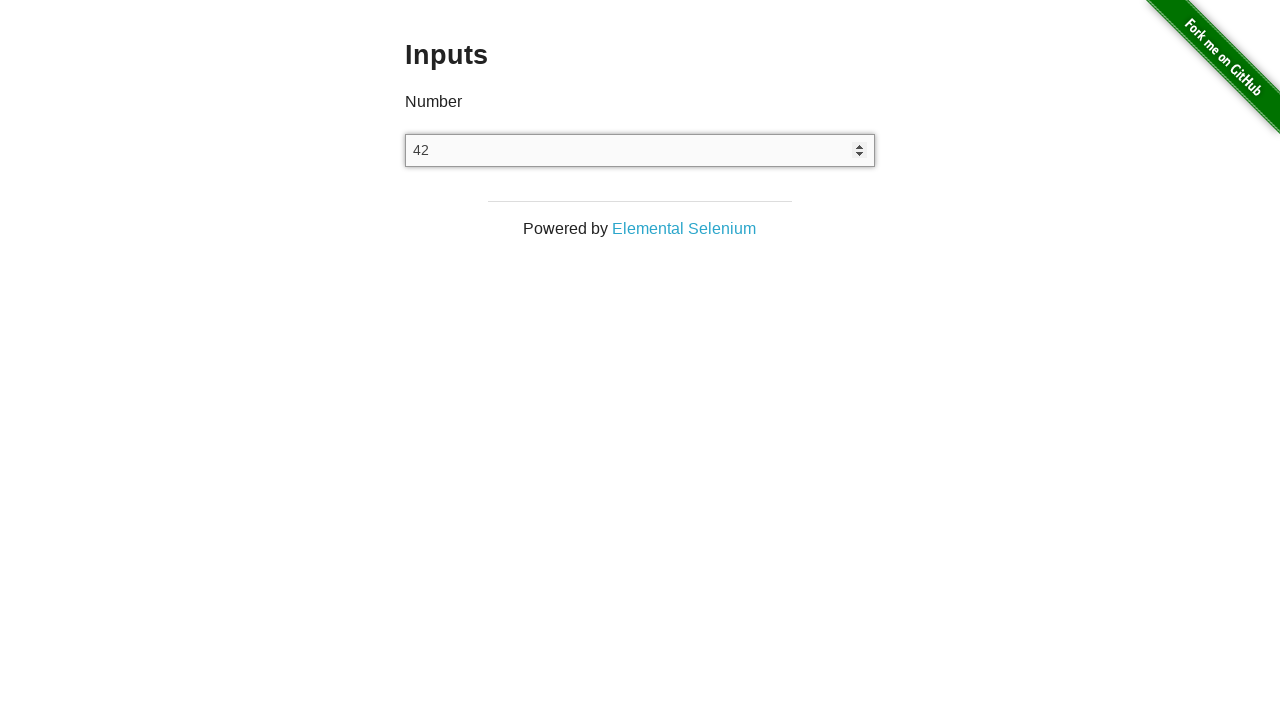